Tests mouse hover functionality by hovering over a button and clicking revealed menu options

Starting URL: https://www.letskodeit.com/practice

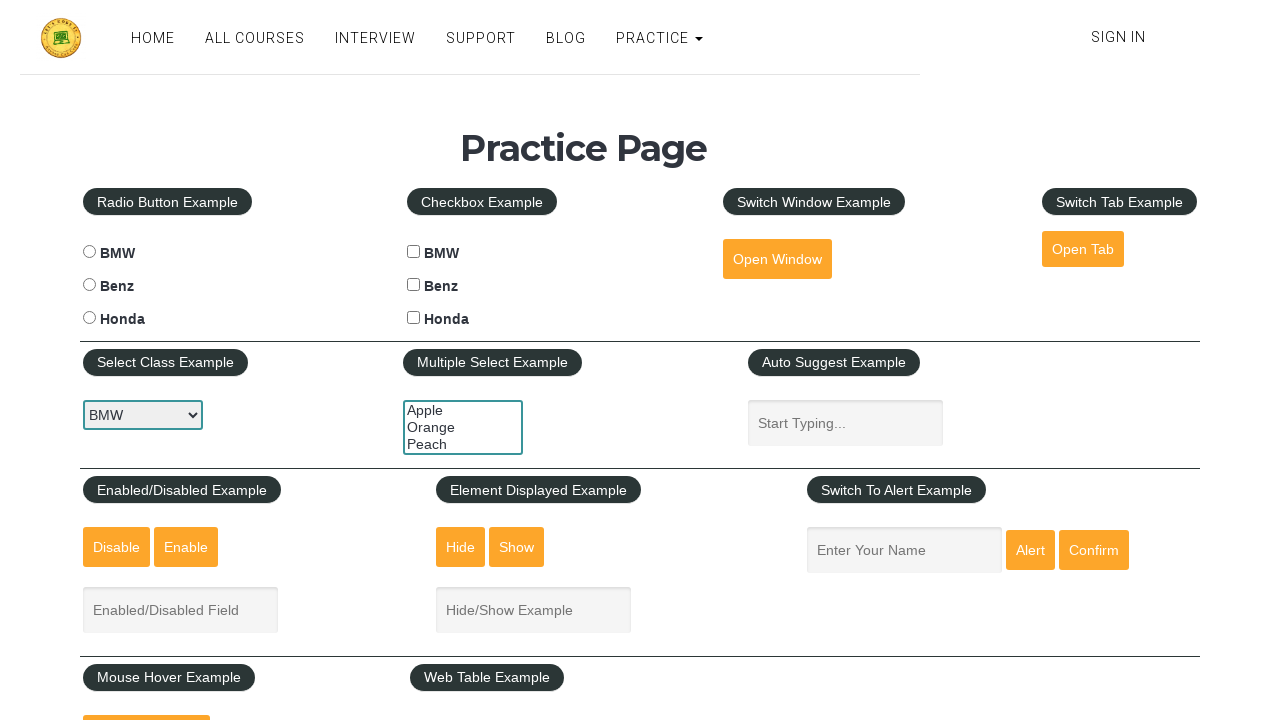

Hovered over mouse hover button to reveal menu at (146, 693) on button#mousehover
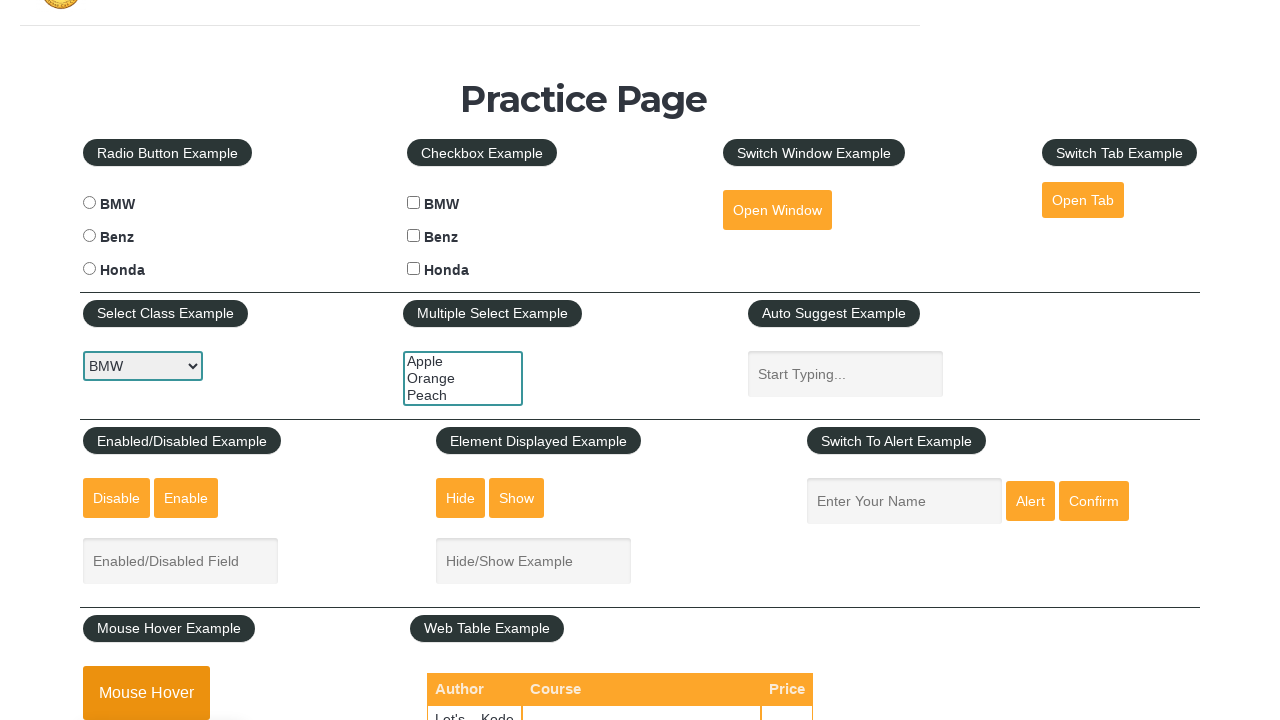

Top menu option became visible
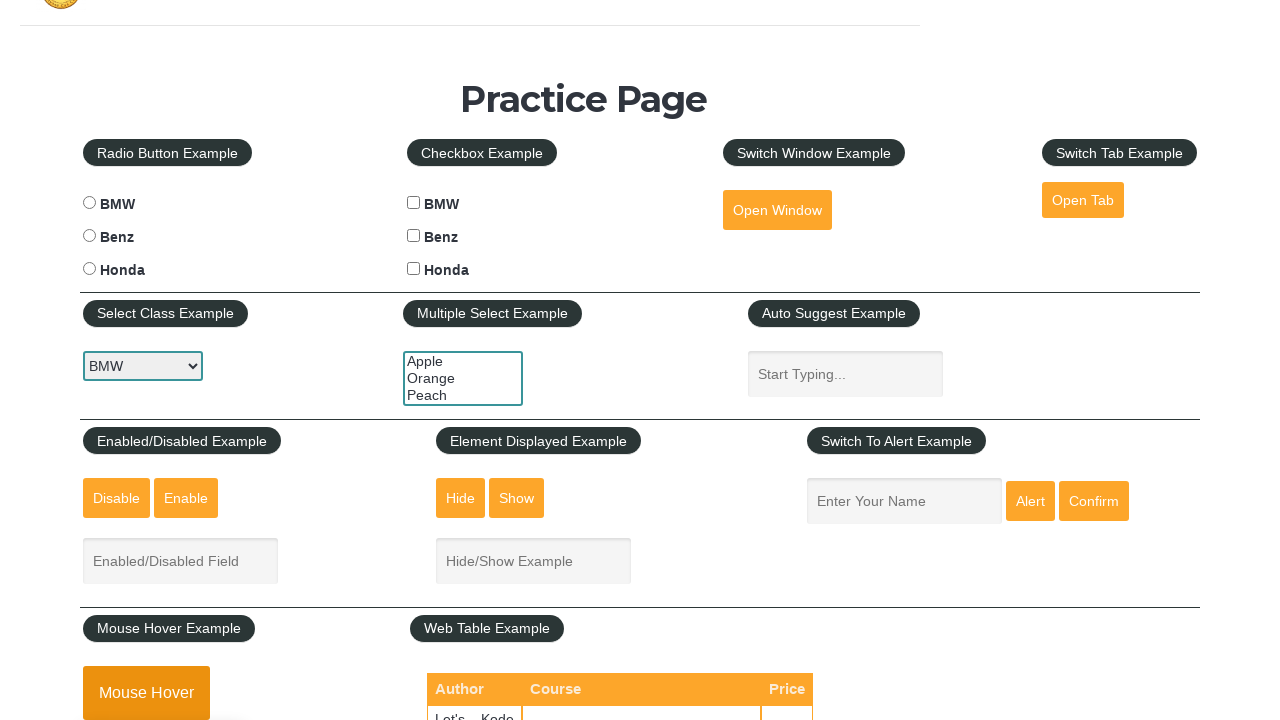

Clicked on Top menu option at (163, 360) on a:has-text('Top')
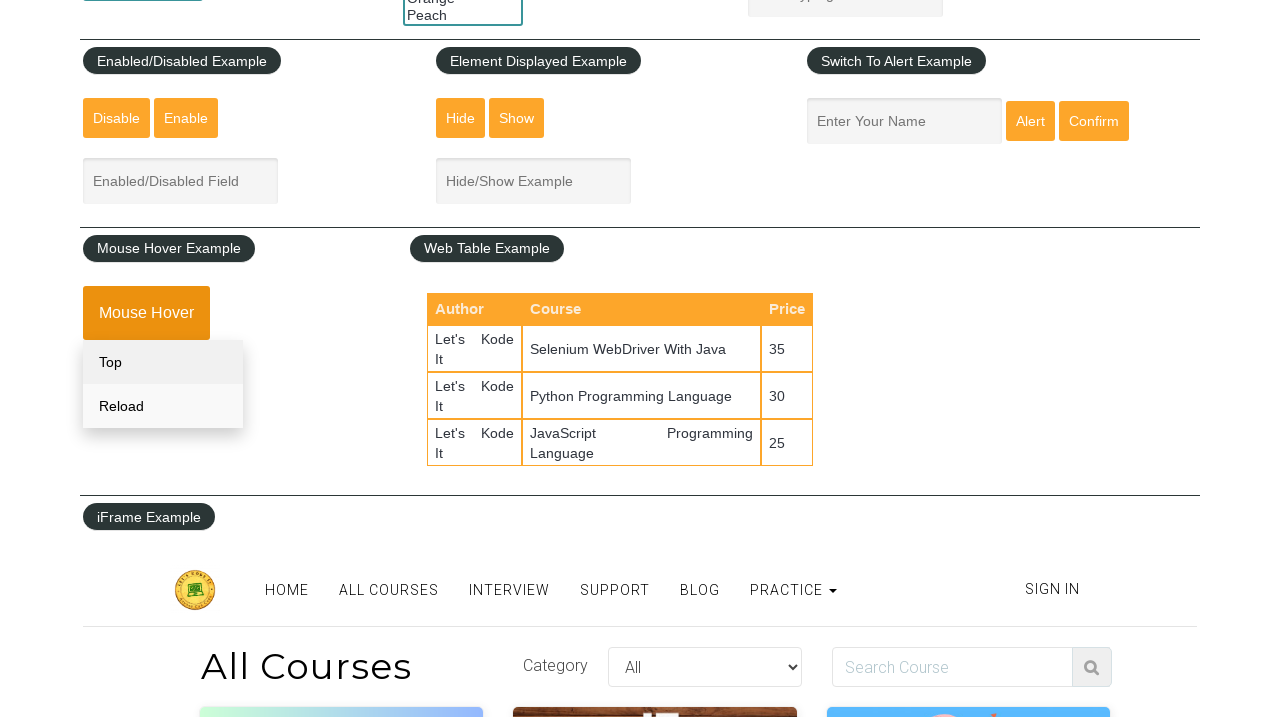

Hovered over mouse hover button again to reveal menu at (146, 693) on button#mousehover
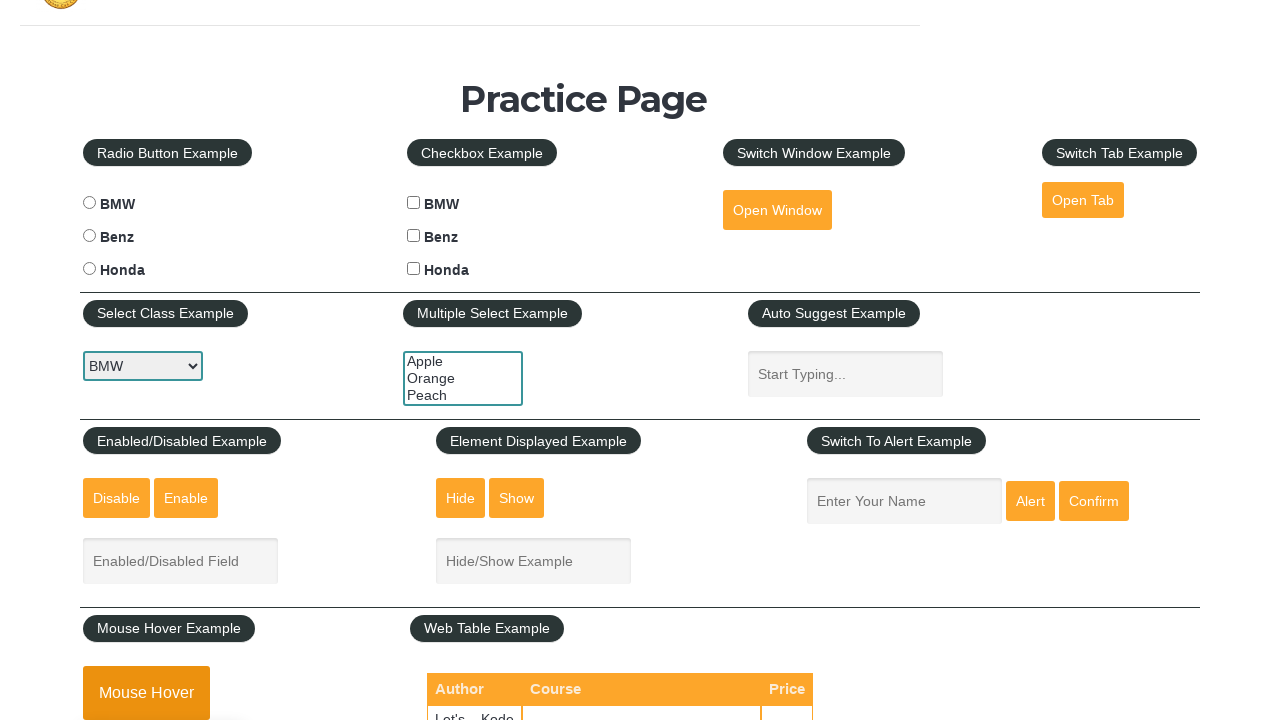

Reload menu option became visible
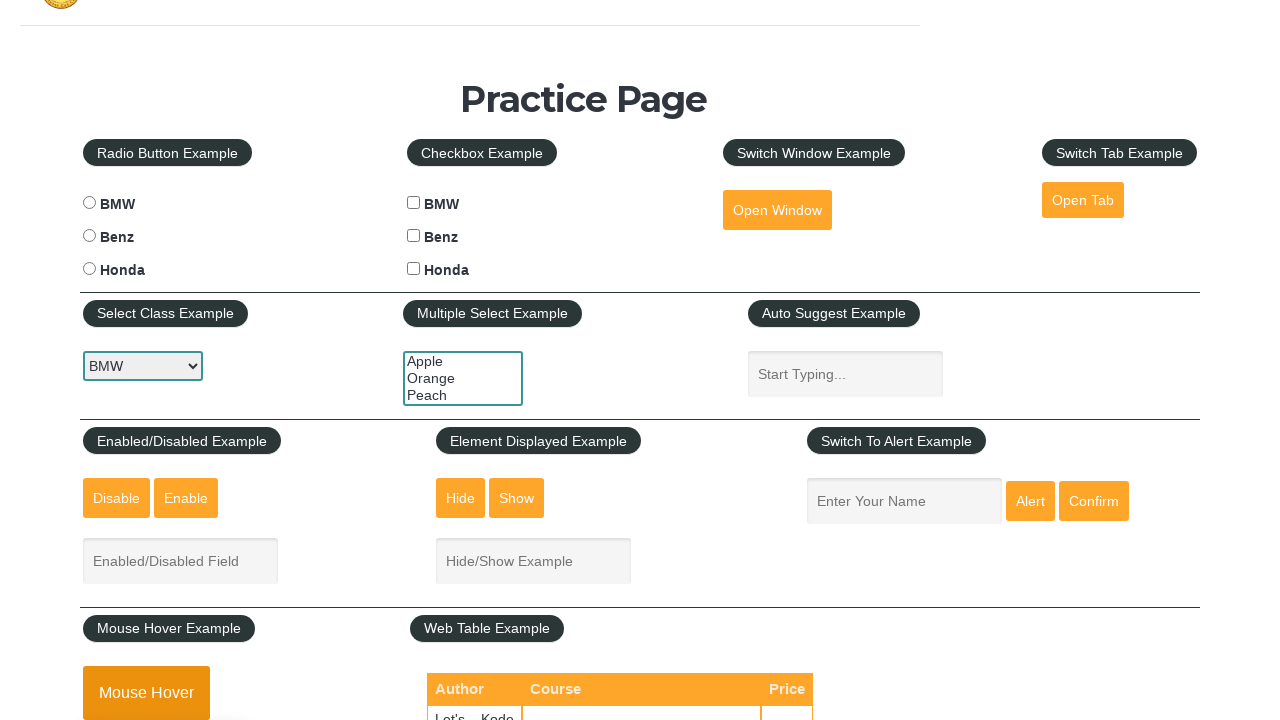

Clicked on Reload menu option at (163, 360) on a:has-text('Reload')
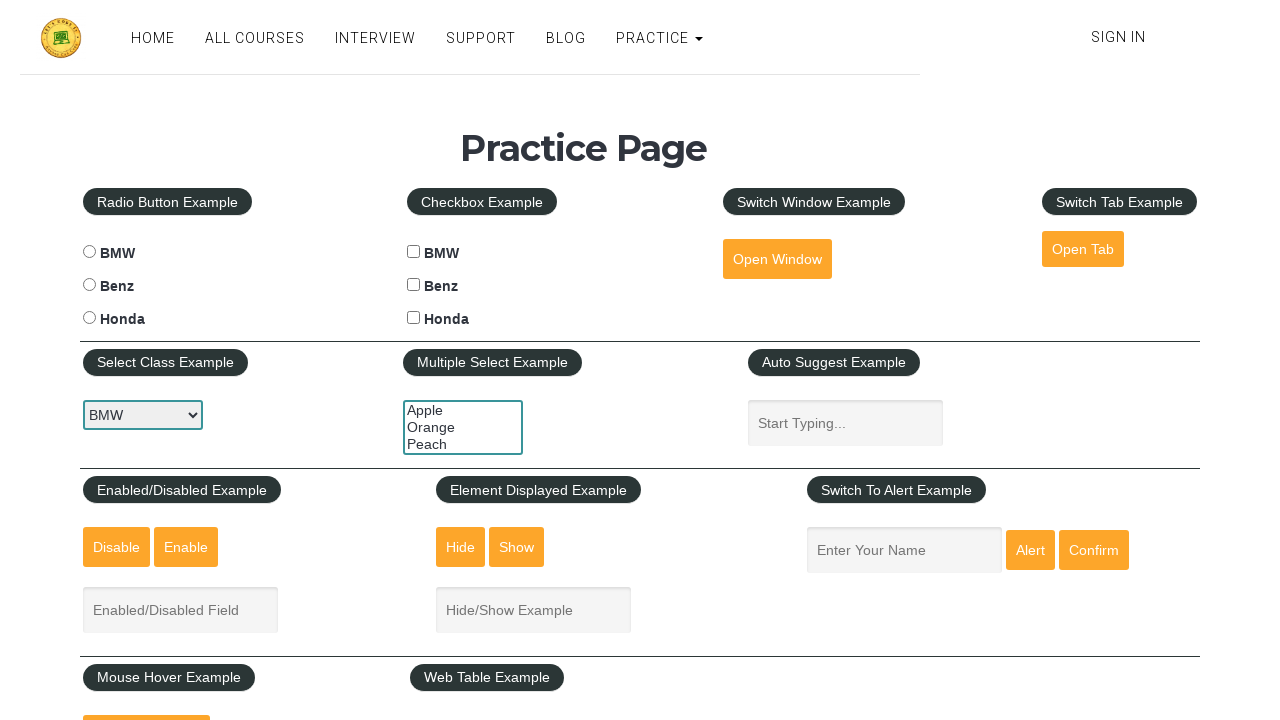

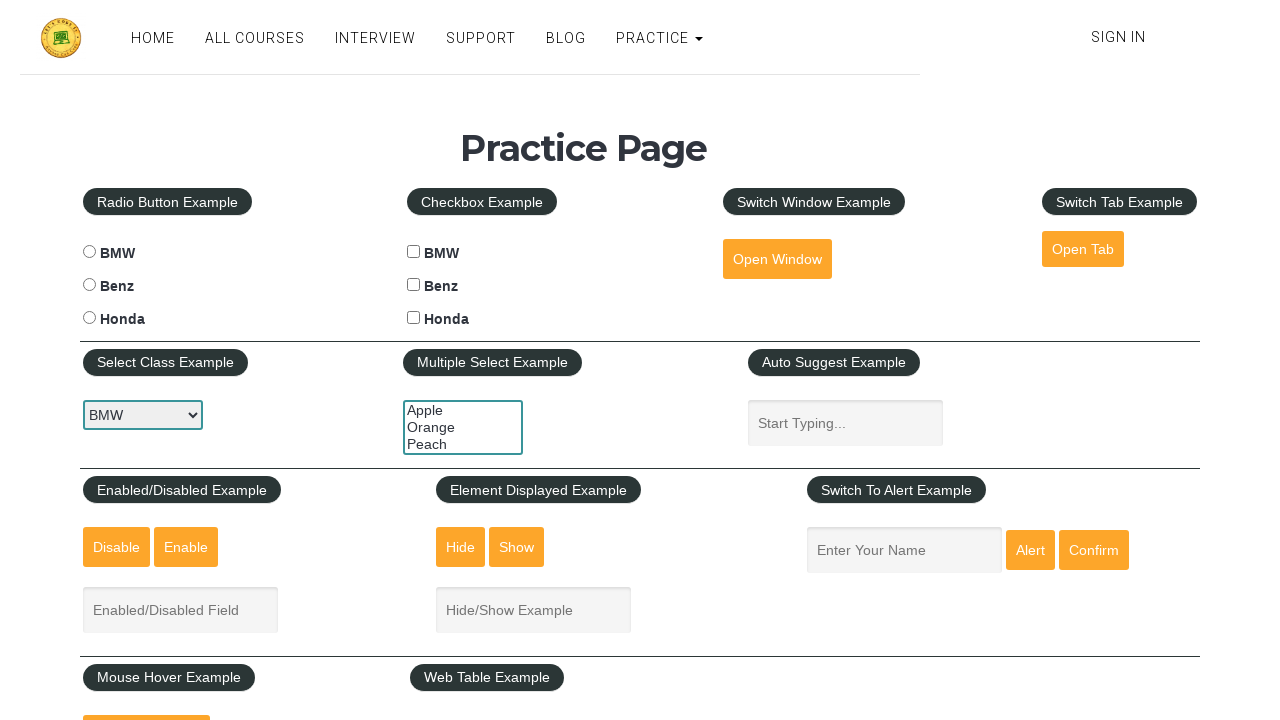